Tests window switching using window numbers by opening a new window, switching between windows by index, extracting and verifying email data, then switching back to the original window.

Starting URL: https://rahulshettyacademy.com/loginpagePractise/

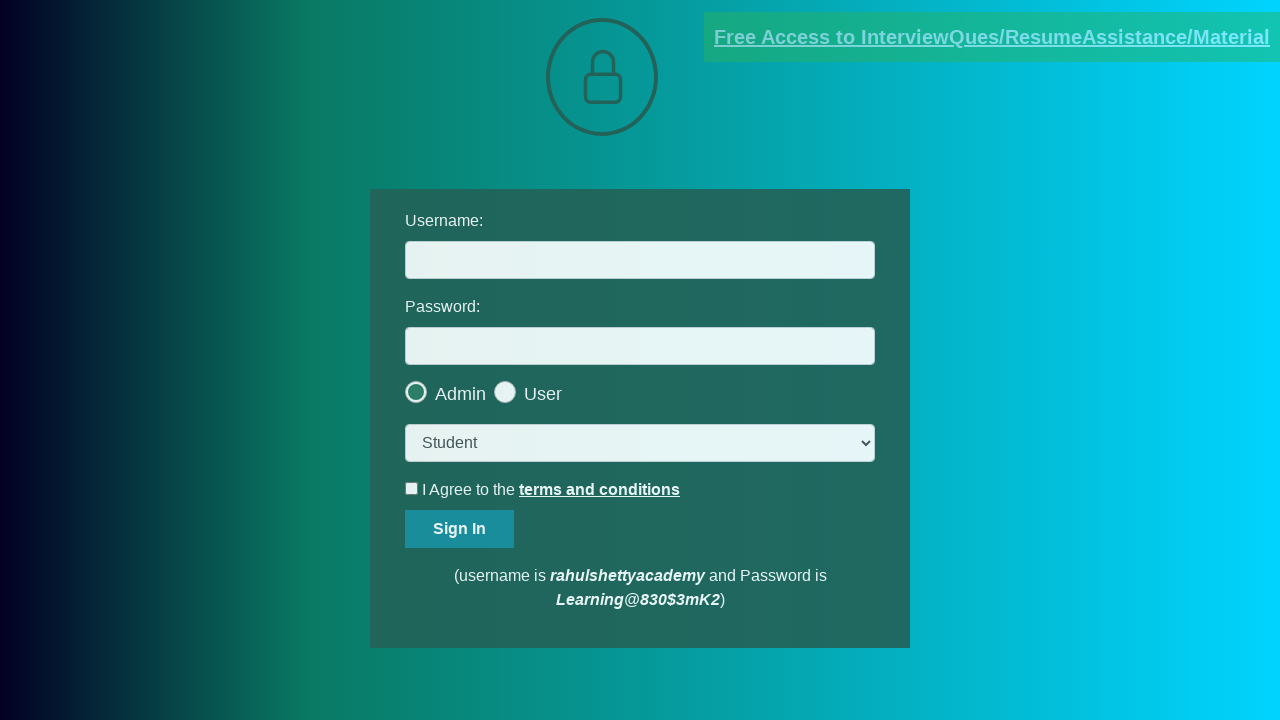

Retrieved original window title
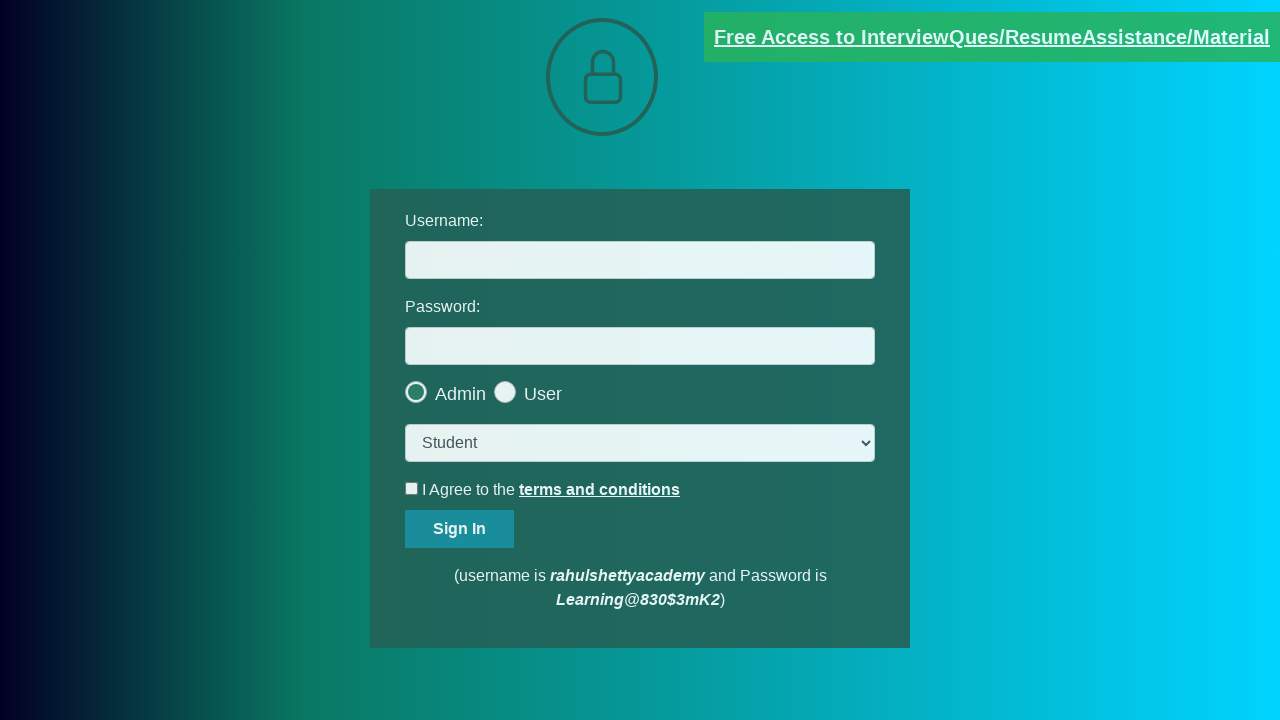

Clicked link to open new window at (992, 37) on text=Free Access to InterviewQues/ResumeAssistance/Material
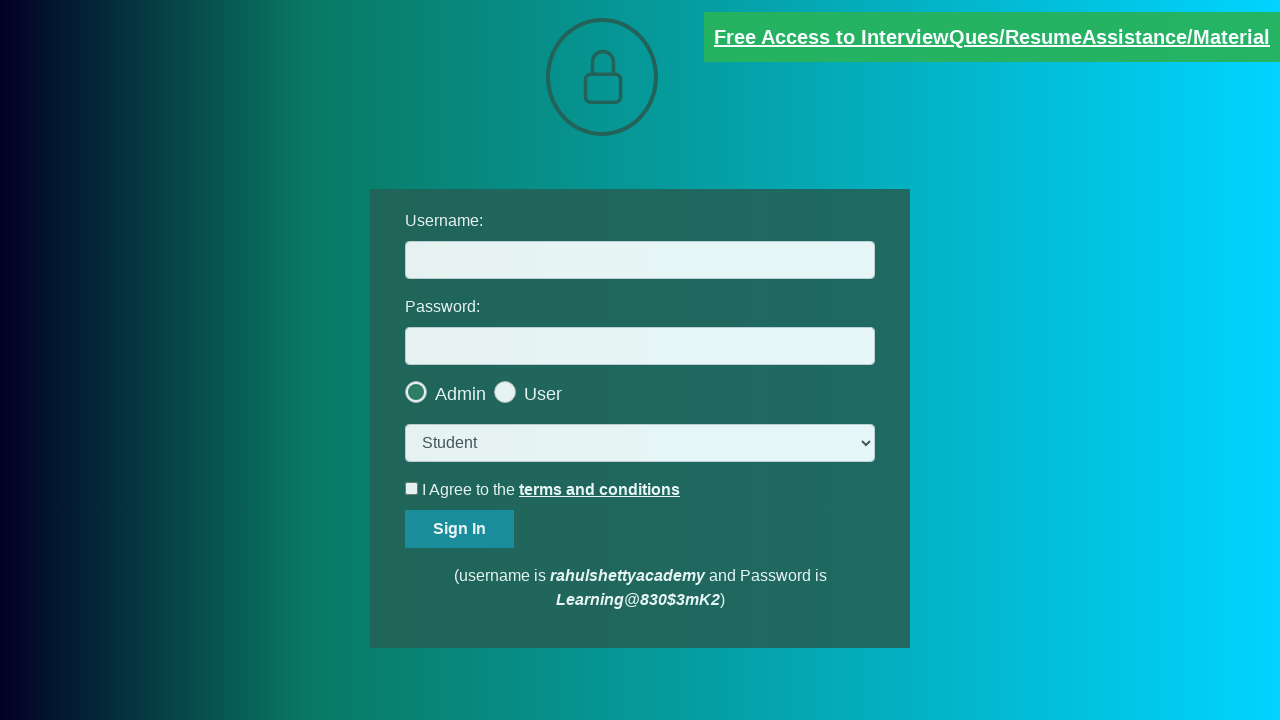

New window opened and loaded
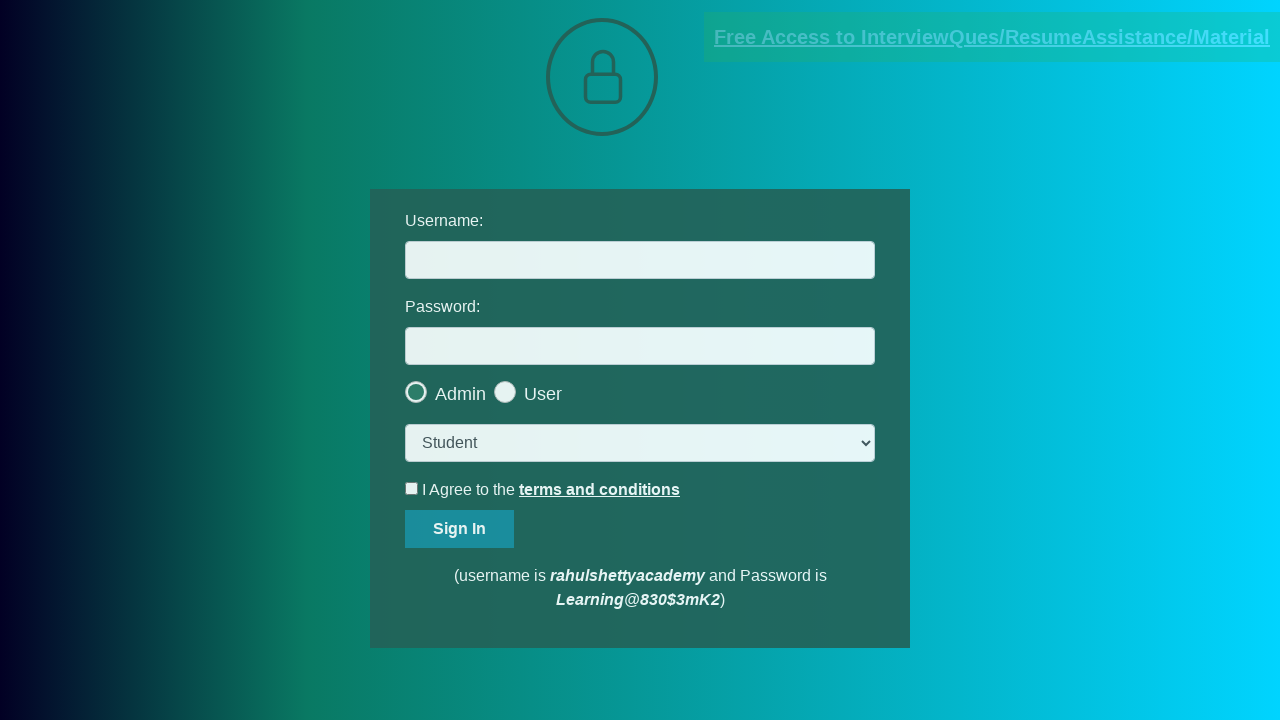

Switched to second window by index
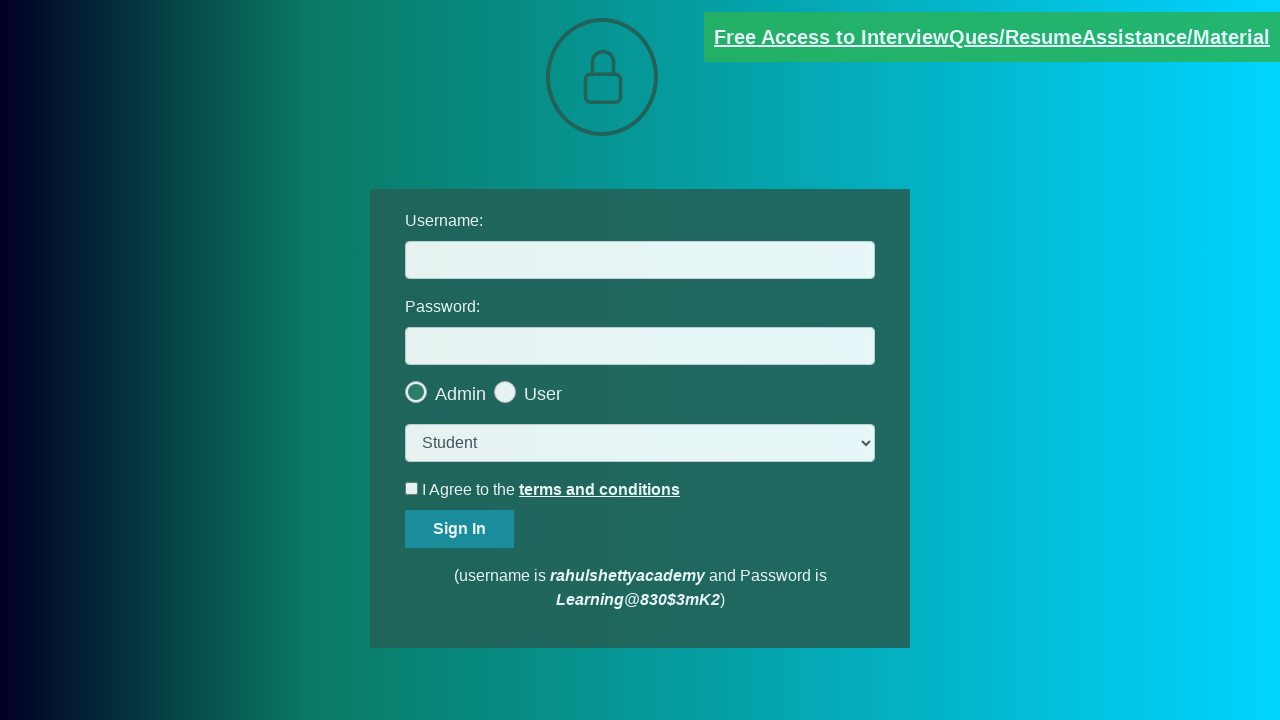

Extracted text from red elements
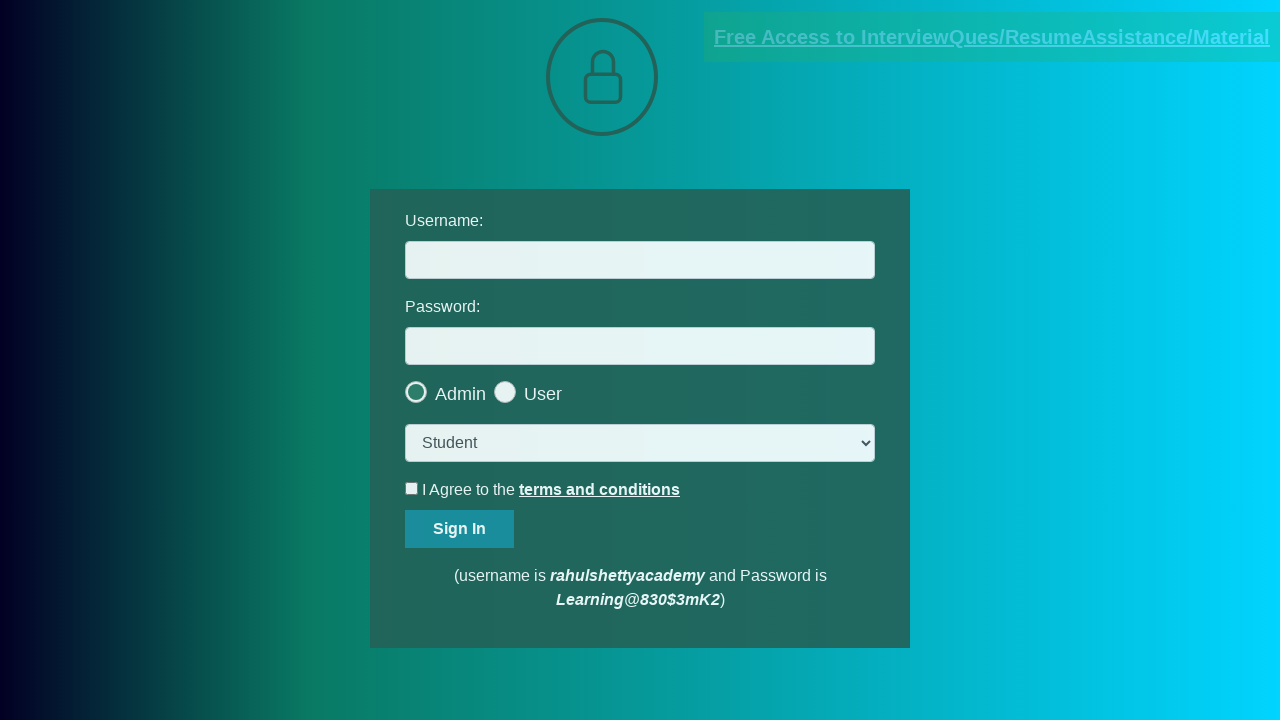

Verified email 'mentor@rahulshettyacademy.com' found in extracted text
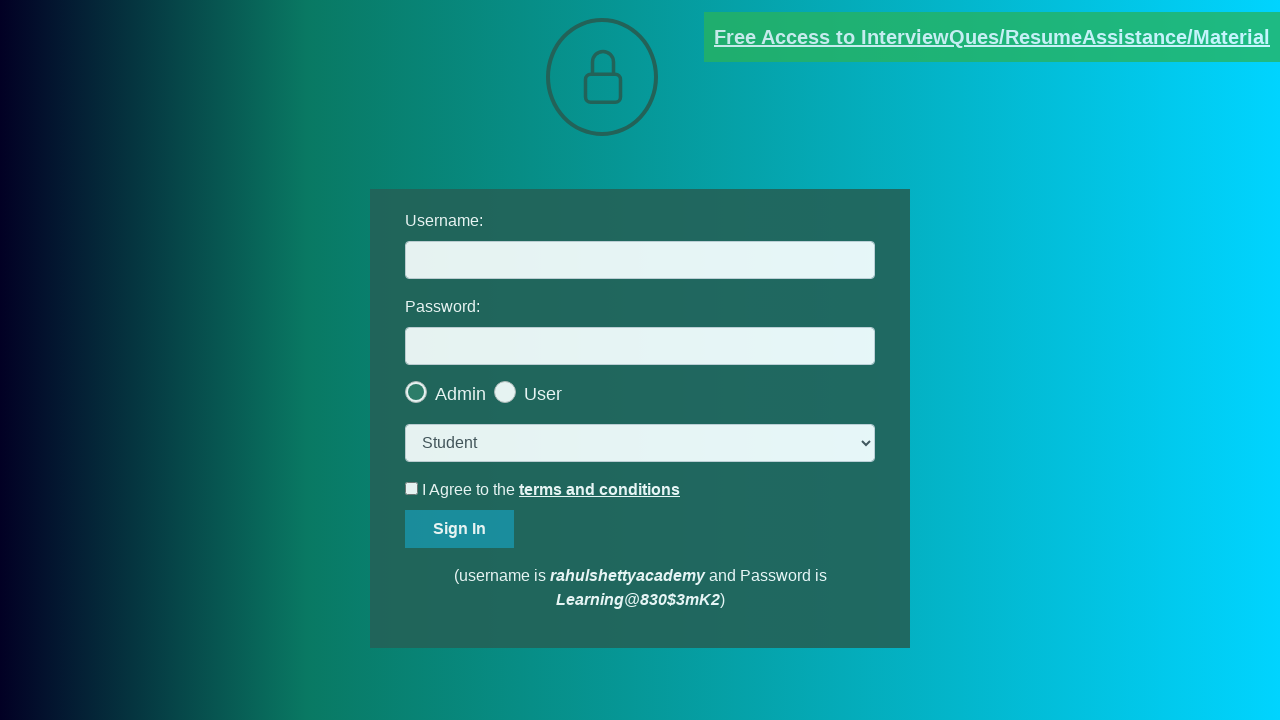

Switched back to first window by index
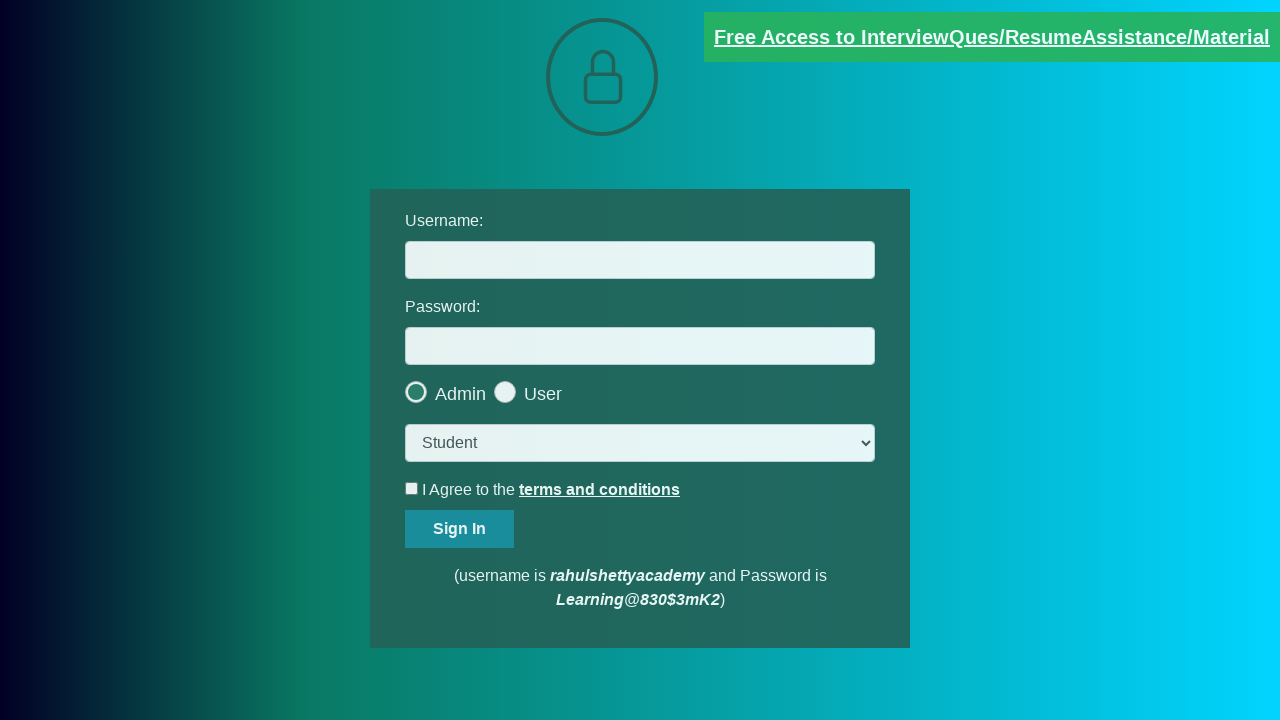

Verified return to original window by title match
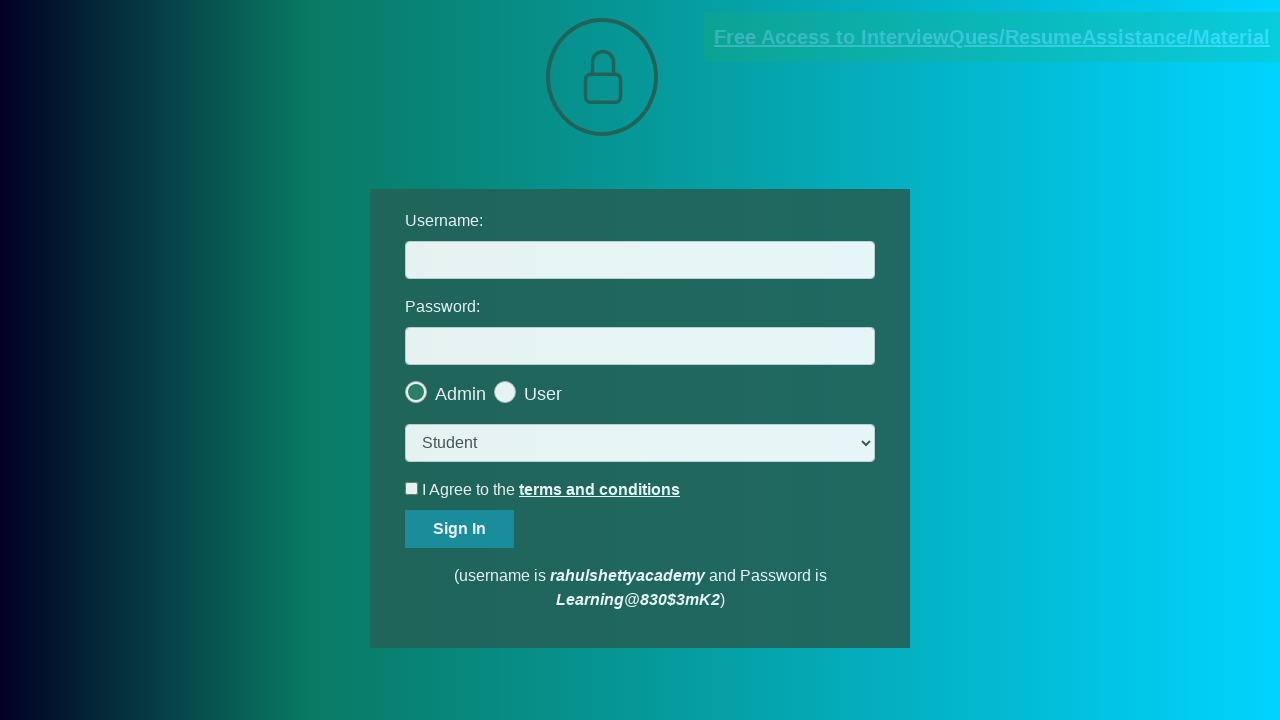

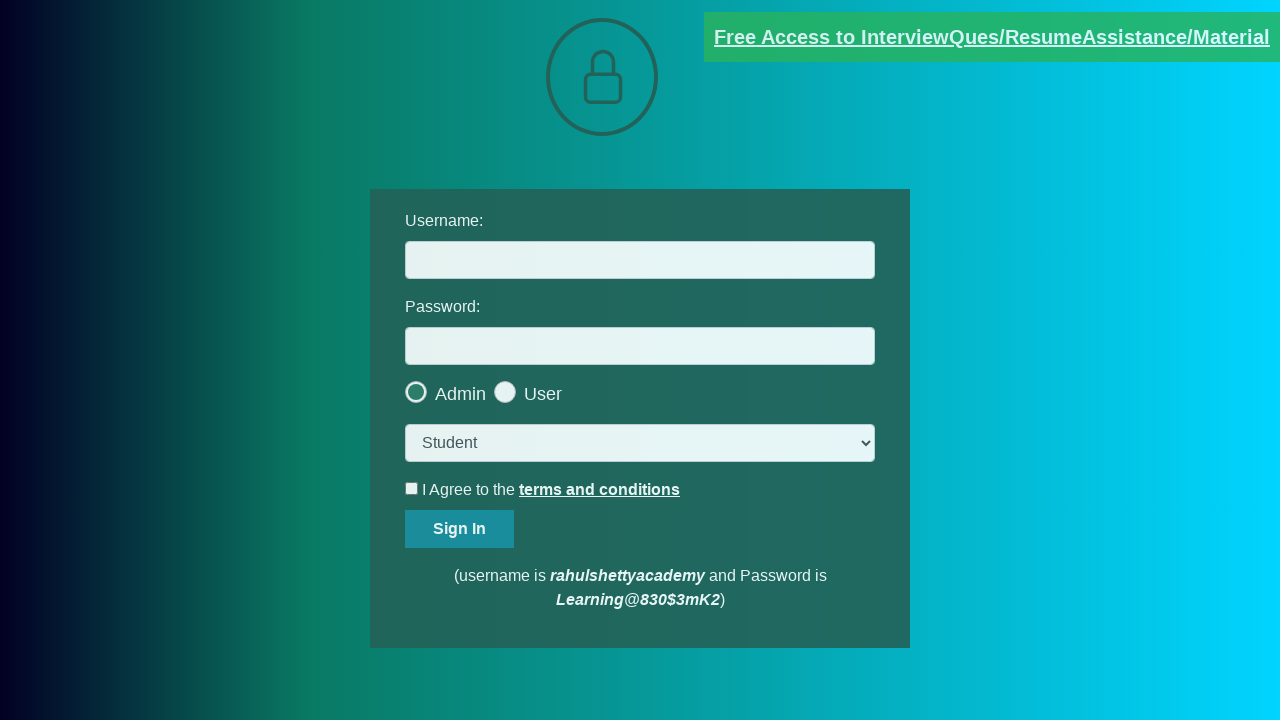